Tests keyboard interactions by performing select-all (Ctrl+A) and escape key actions on a webpage

Starting URL: https://jqueryui.com/selectable/

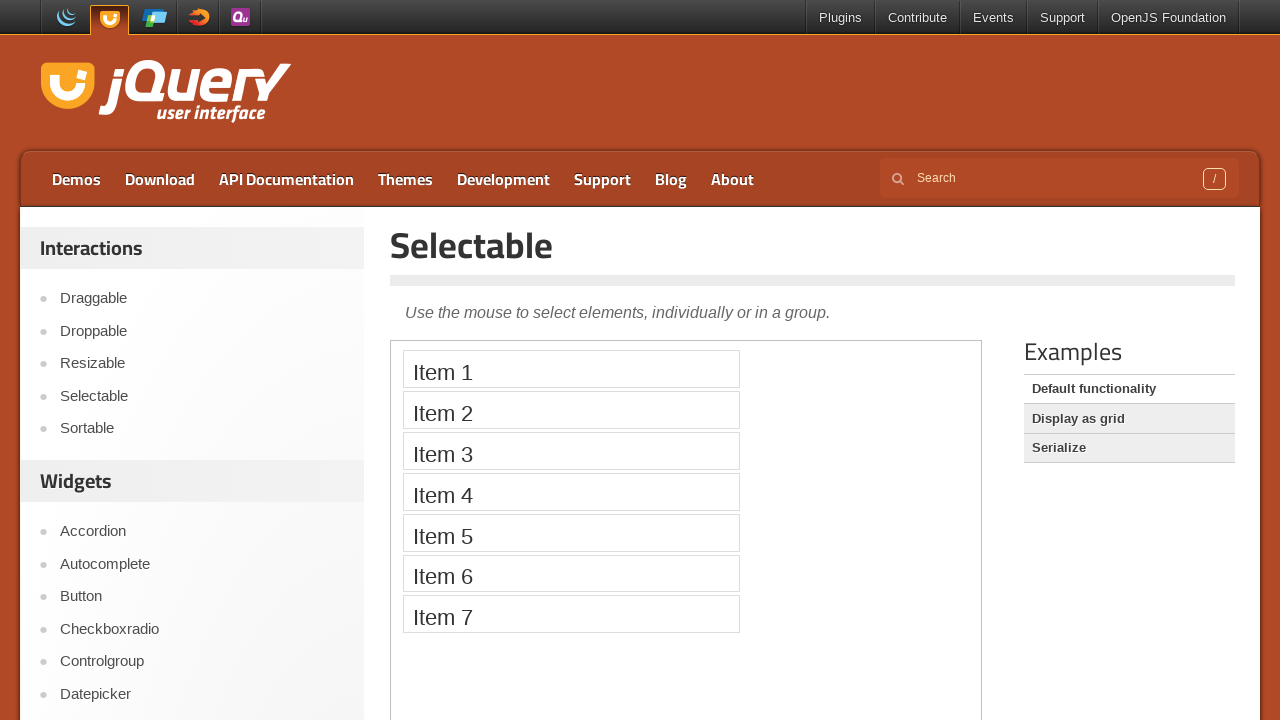

Navigated to jQuery UI selectable demo page
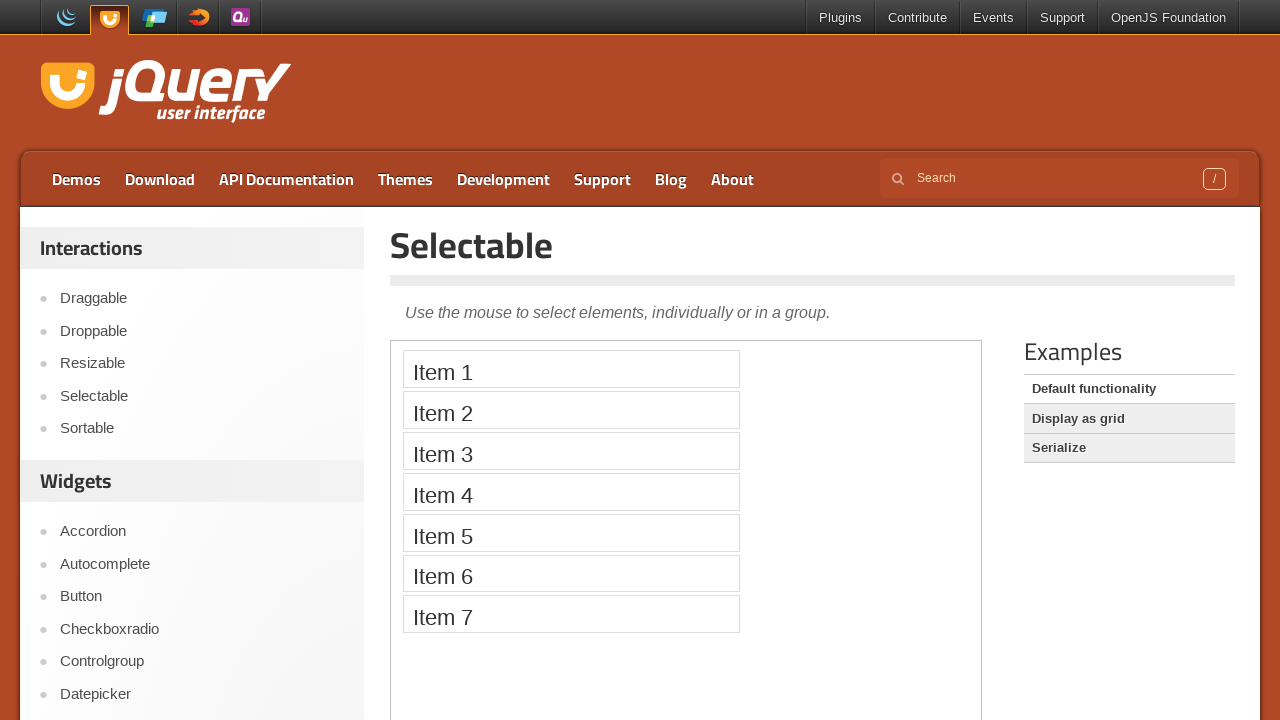

Pressed Ctrl+A to select all text on the page
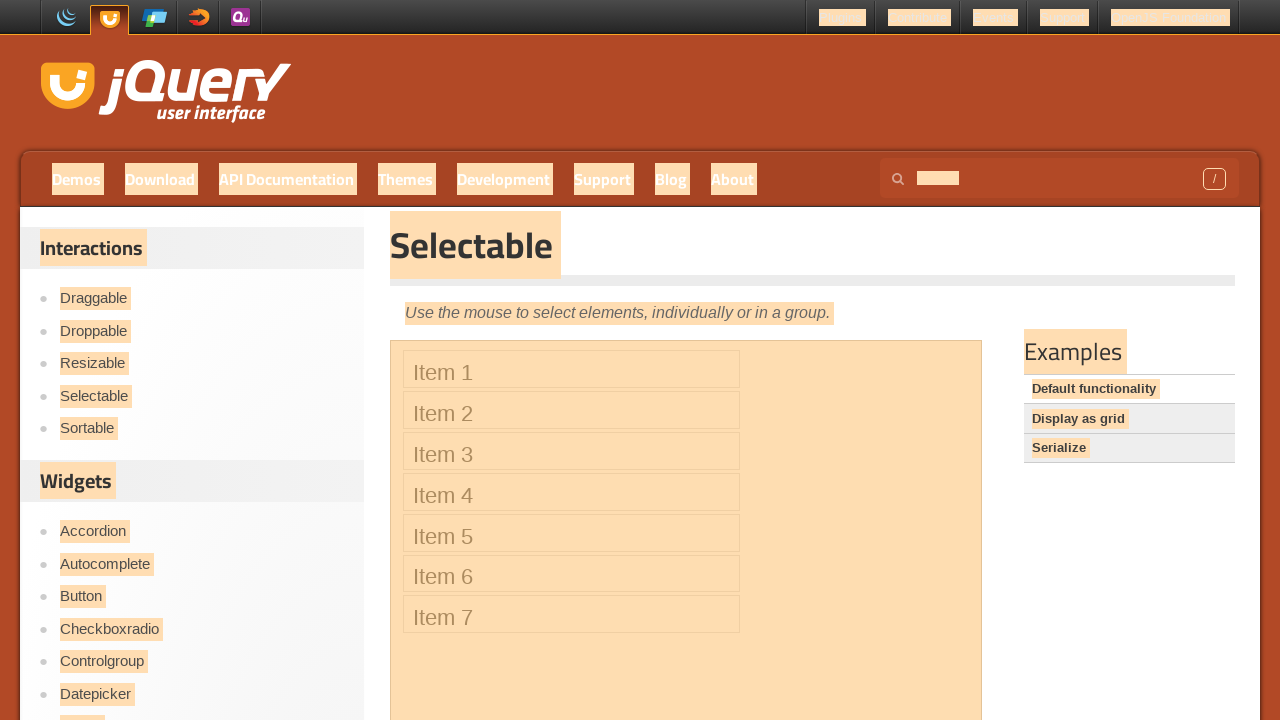

Pressed Escape key to deselect
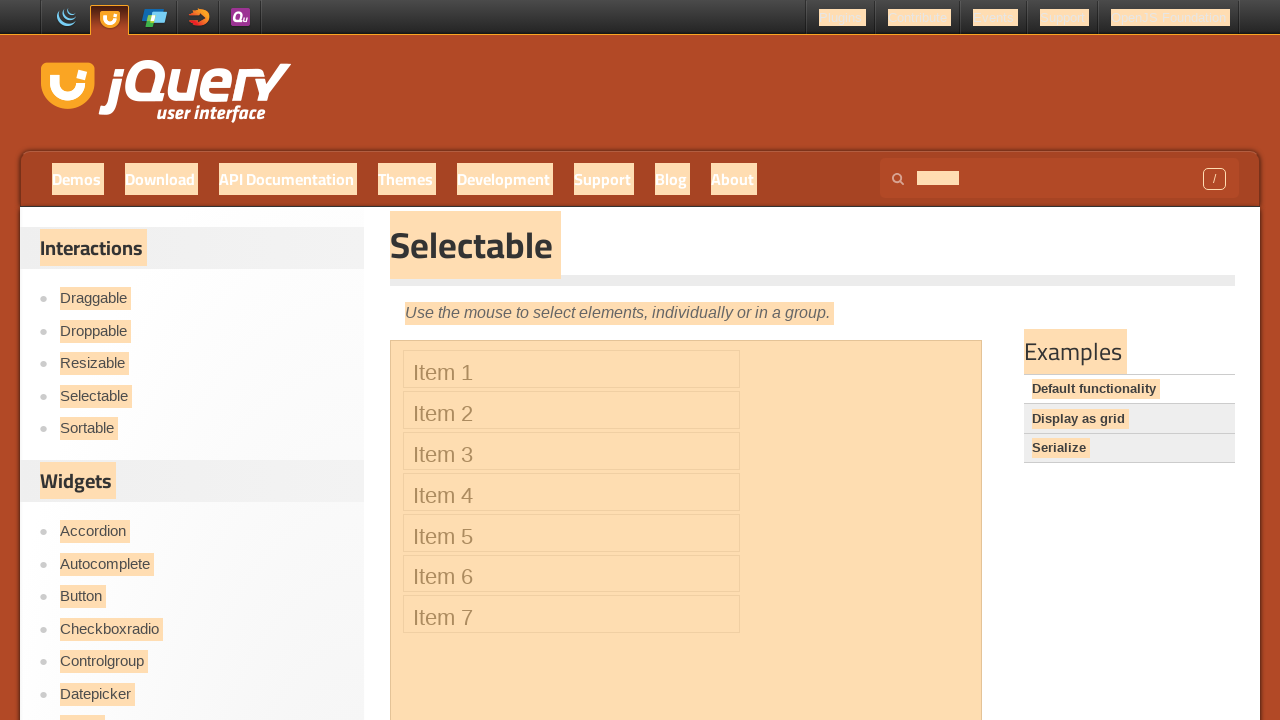

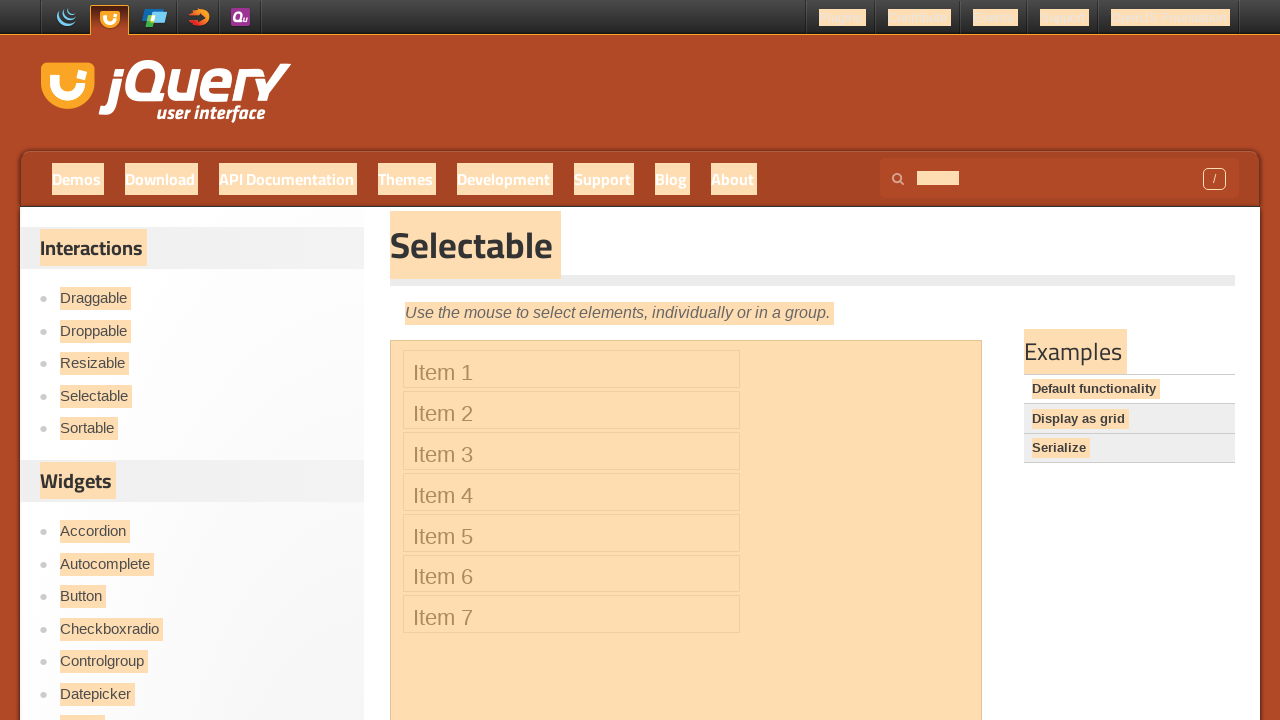